Tests clicking on a blinking link that opens a popup window, then extracts and verifies an email address from the text content on the child page

Starting URL: https://rahulshettyacademy.com/loginpagePractise/

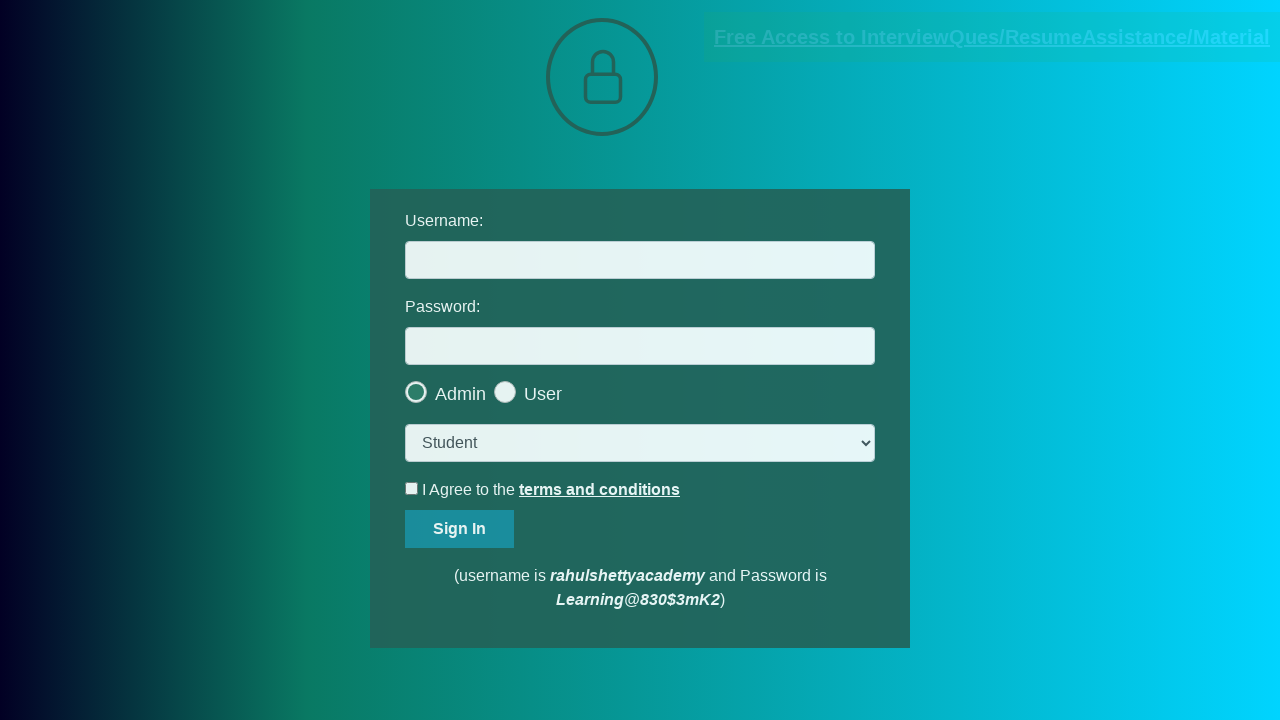

Clicked on blinking link to open popup window at (992, 37) on .blinkingText
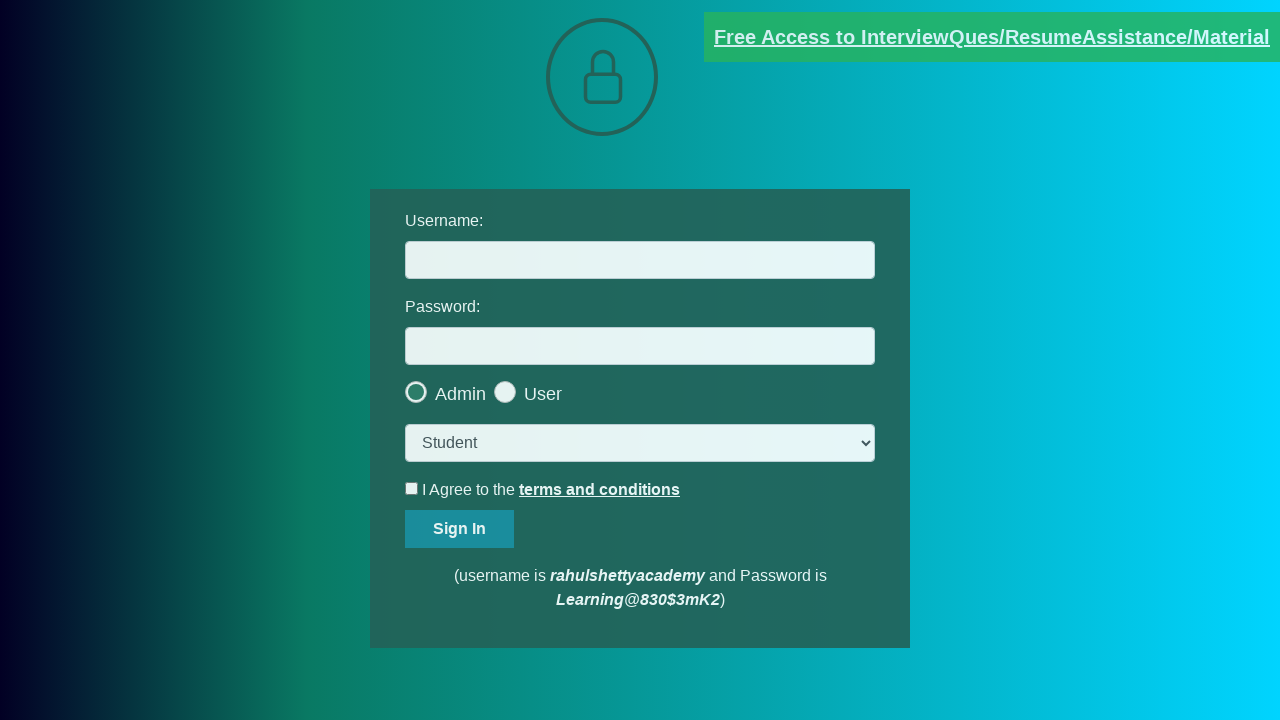

Popup window opened and child page reference obtained
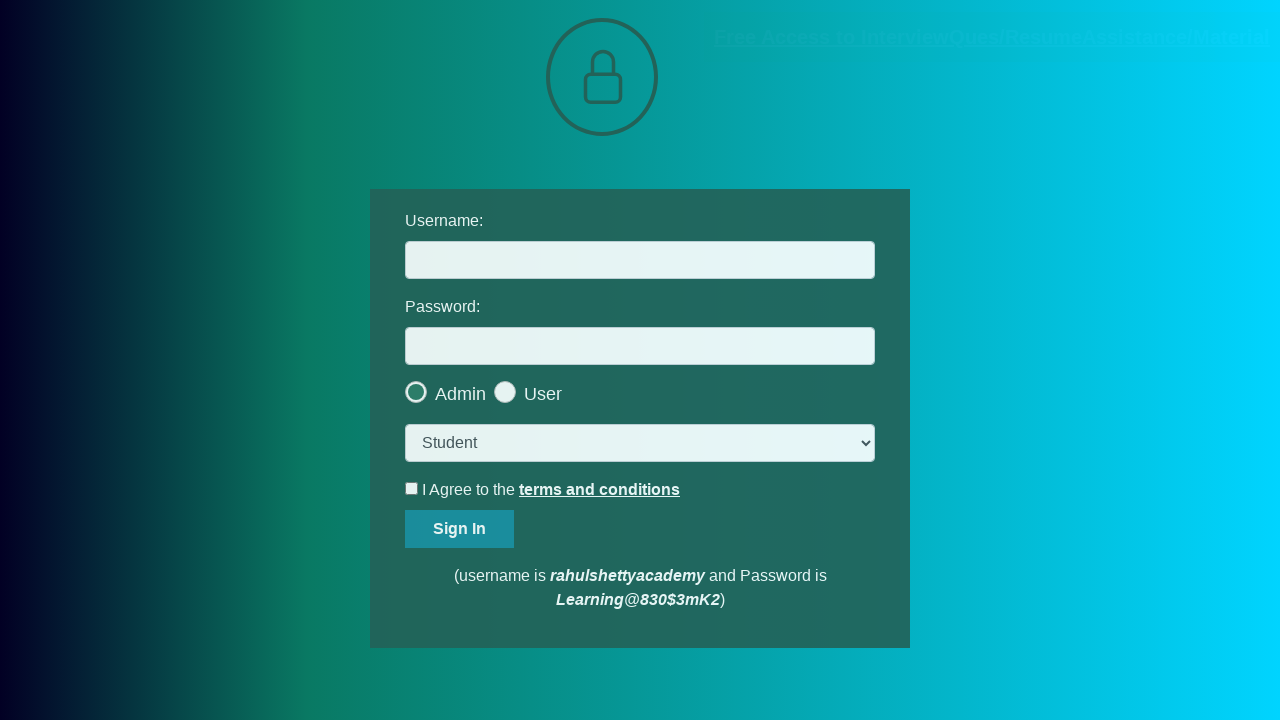

Child page loaded and email text element found
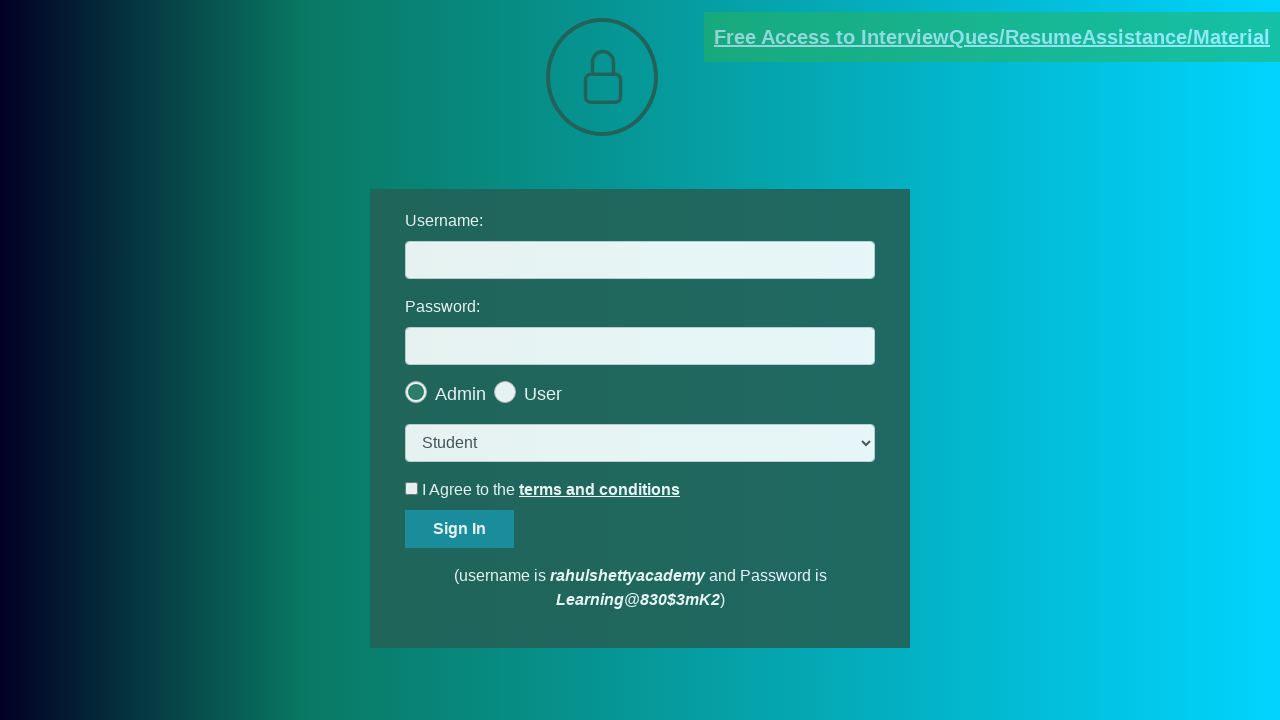

Extracted text content from child page element
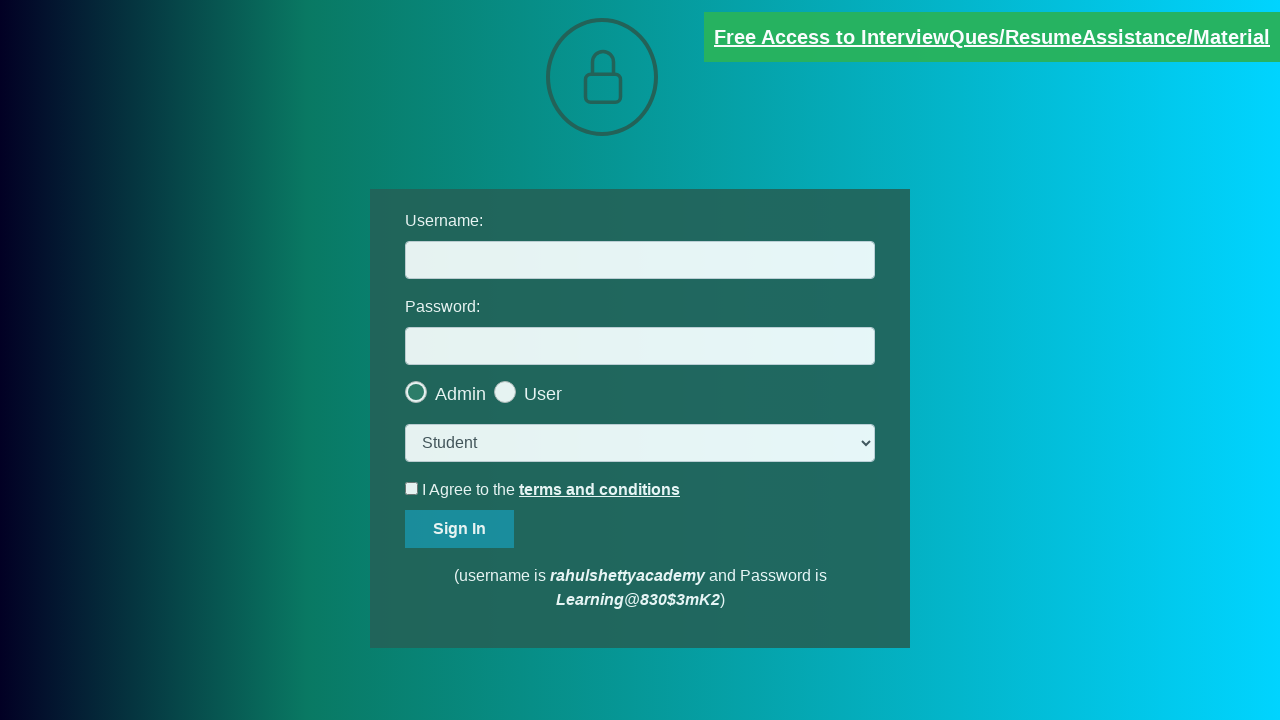

Parsed text content to extract email address
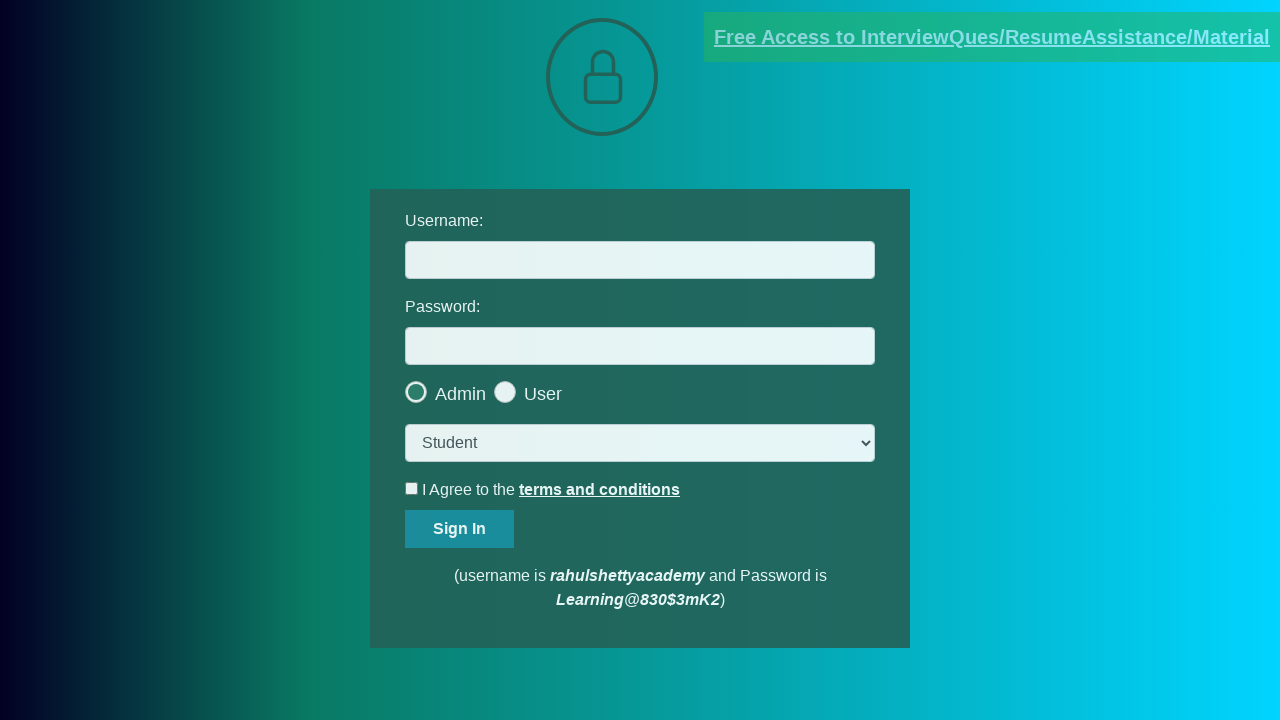

Verified email address matches expected value 'mentor@rahulshettyacademy.com'
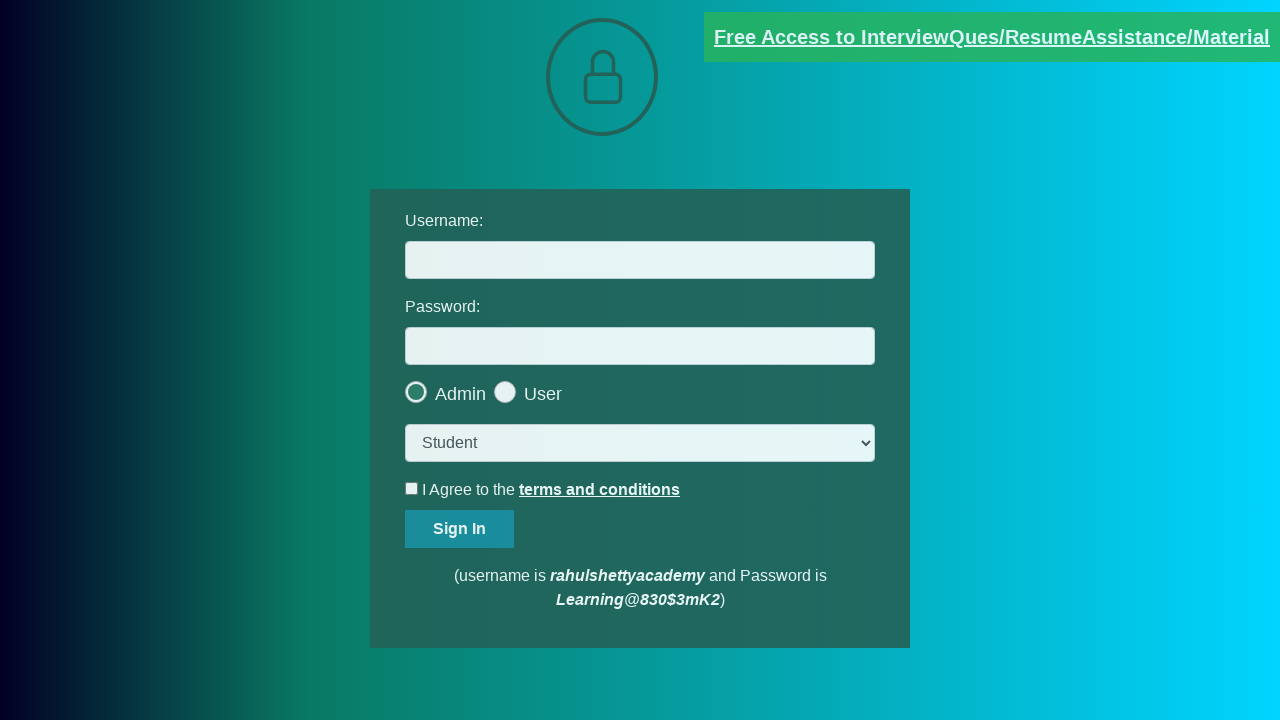

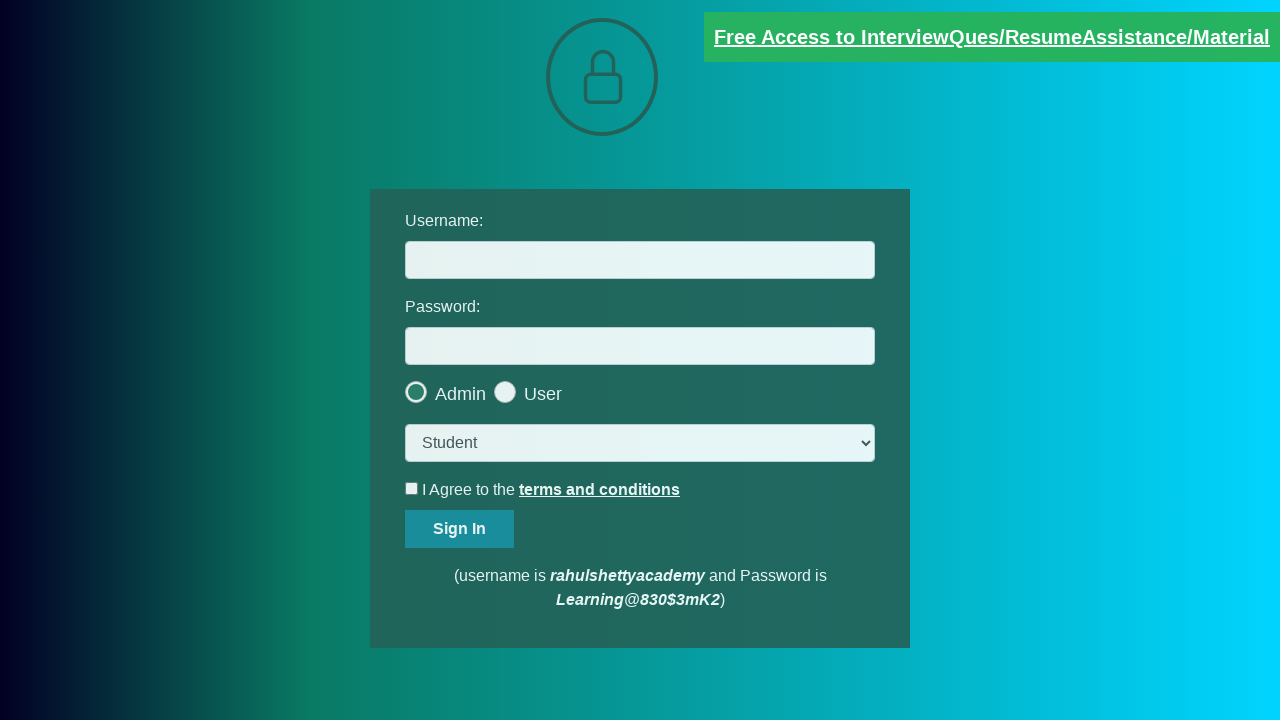